Tests JavaScript execution by running a script to extract text content from the page

Starting URL: https://duckduckgo.com/

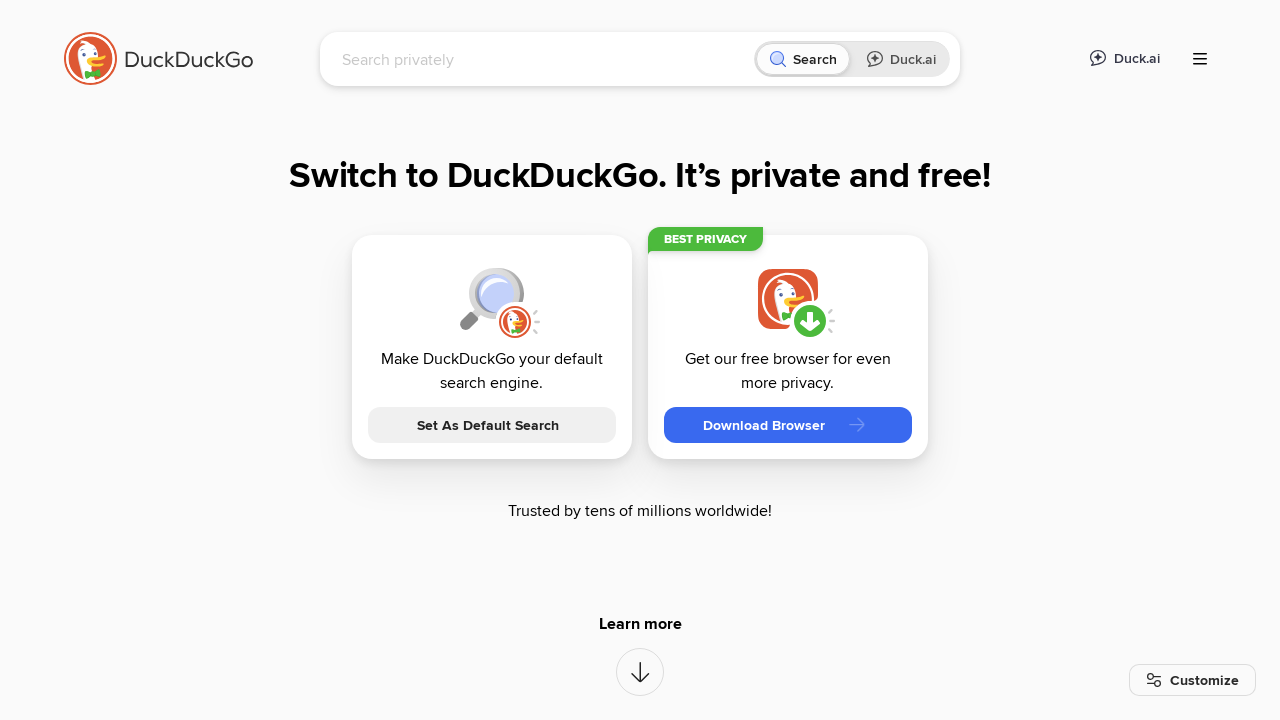

Executed JavaScript to extract text content from badge-link__title element
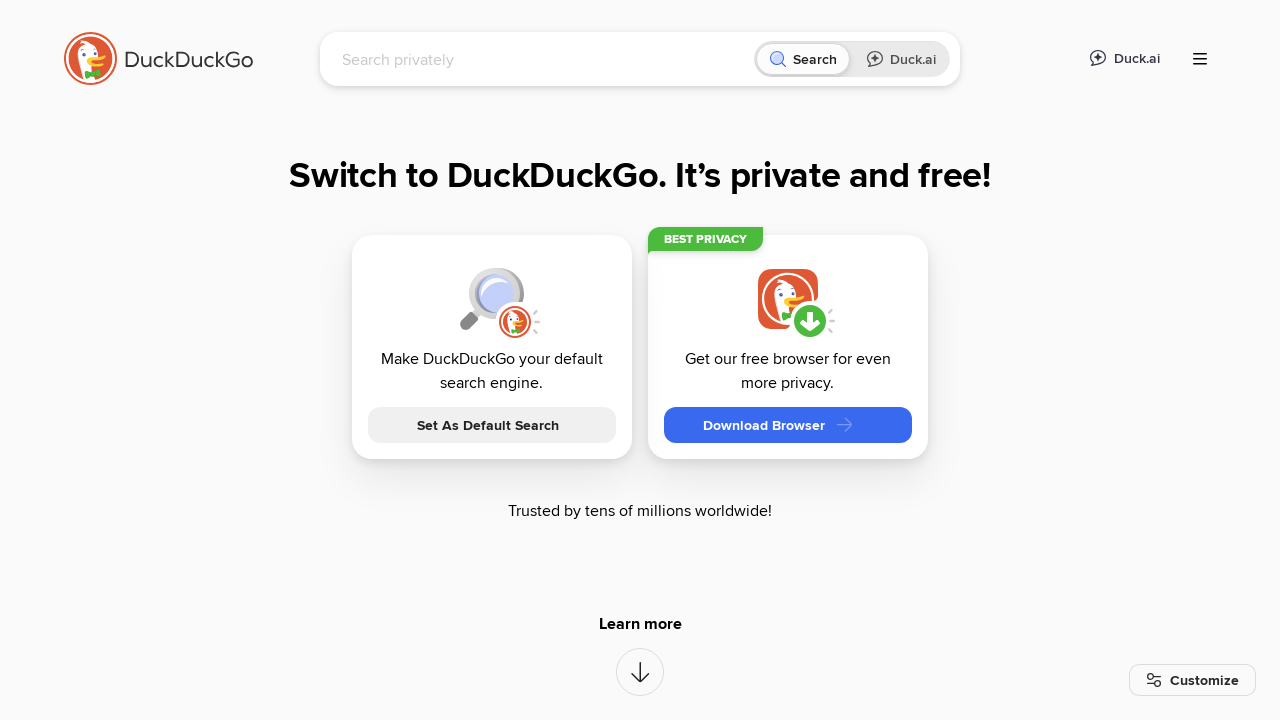

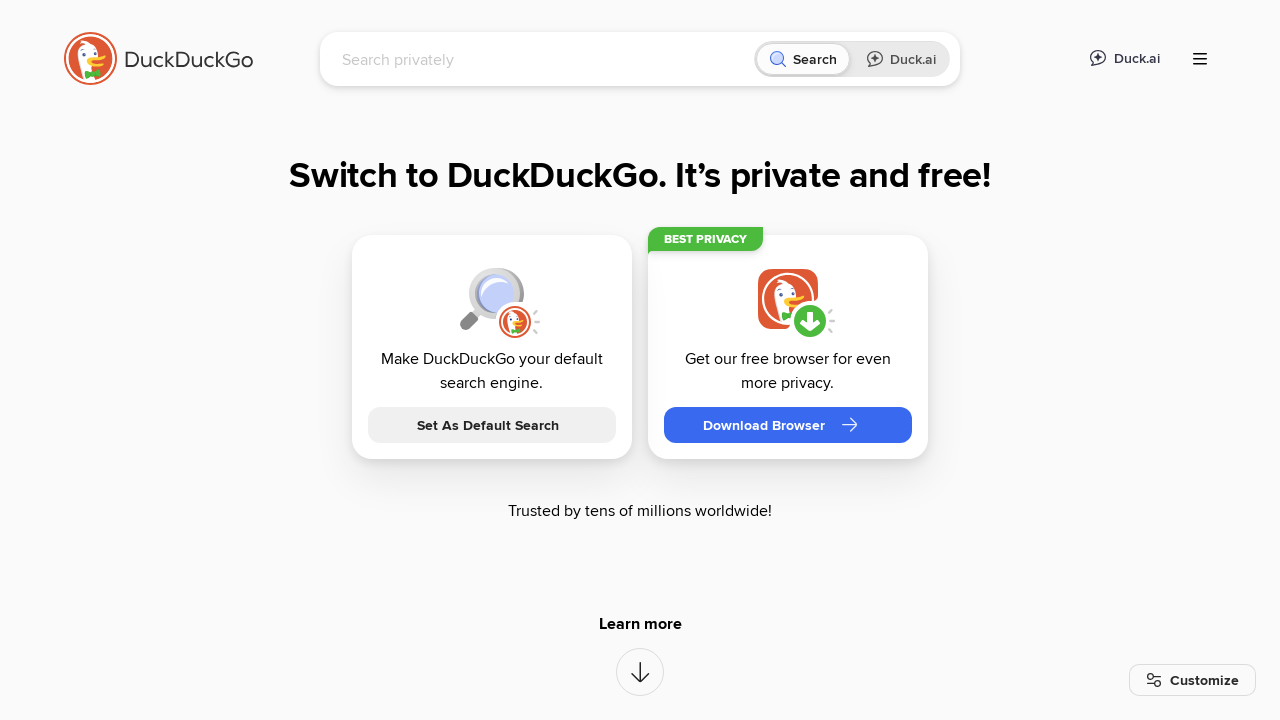